Tests addition operation on the calculator by entering a negative number and adding another number to it

Starting URL: https://www.calculator.net

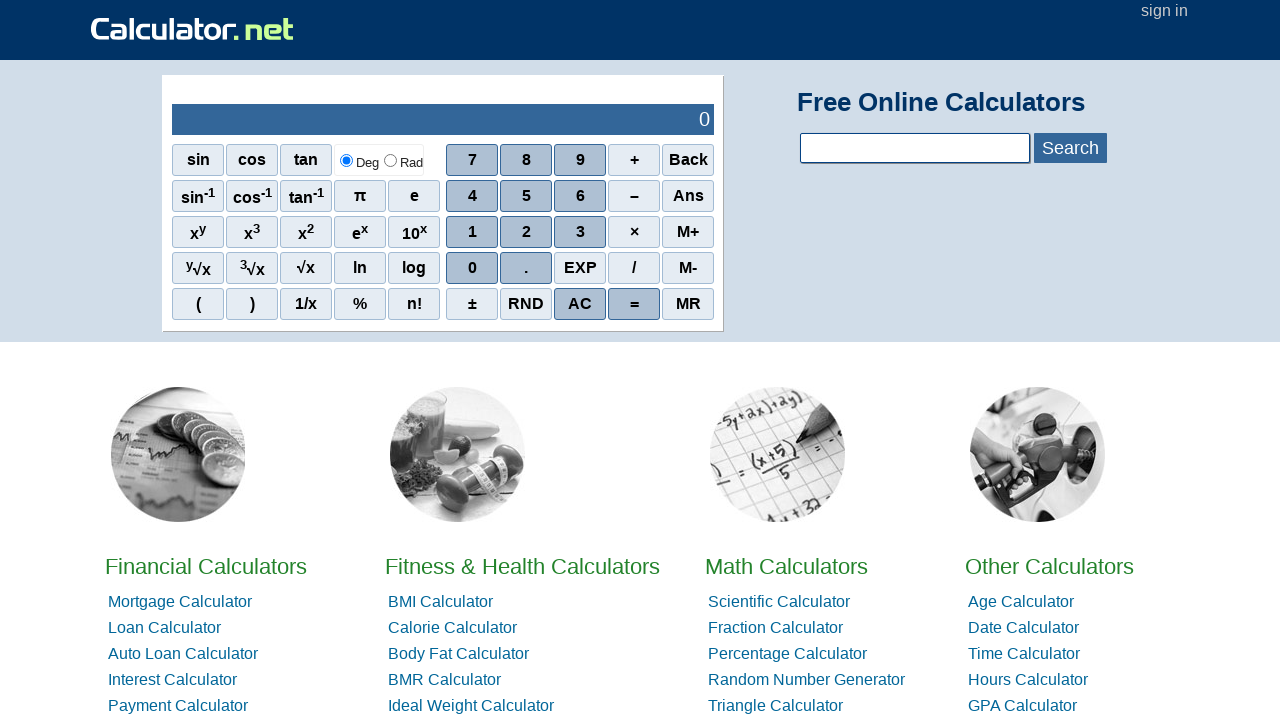

Clicked AC button to clear calculator at (580, 304) on xpath=//span[contains(text(),'AC')]
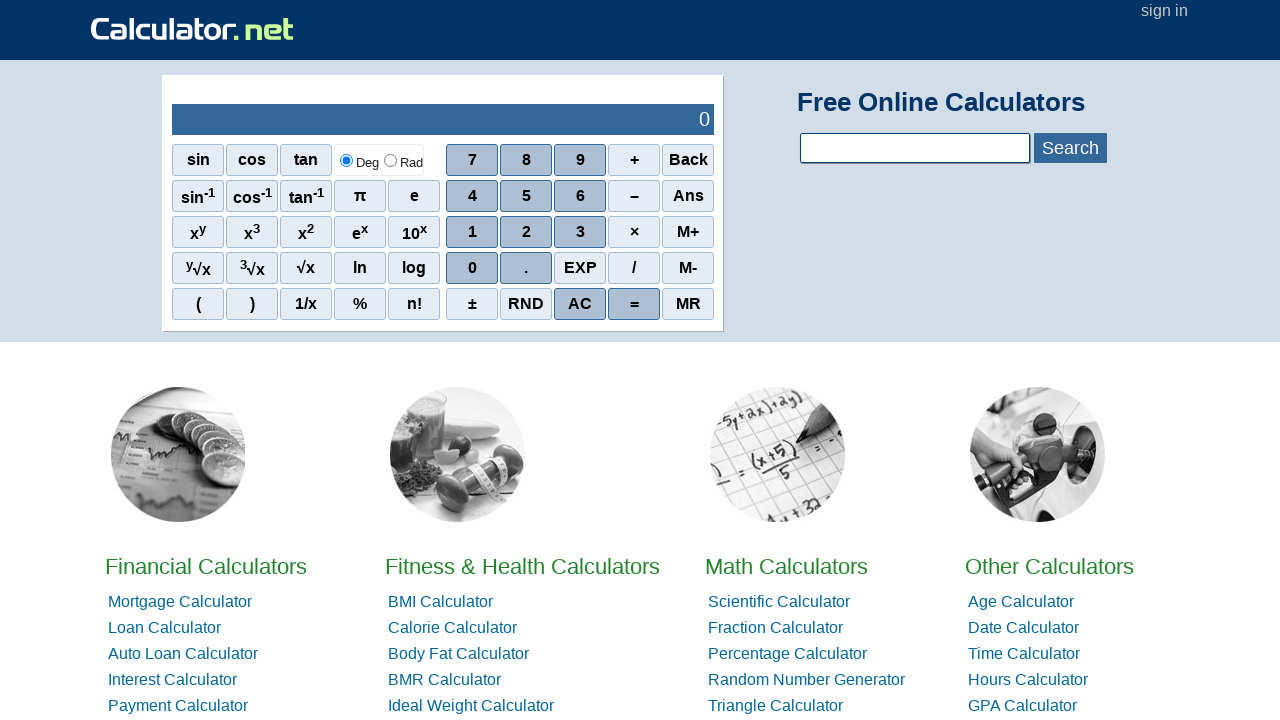

Clicked negative sign operator at (634, 196) on xpath=//span[contains(text(),'–')]
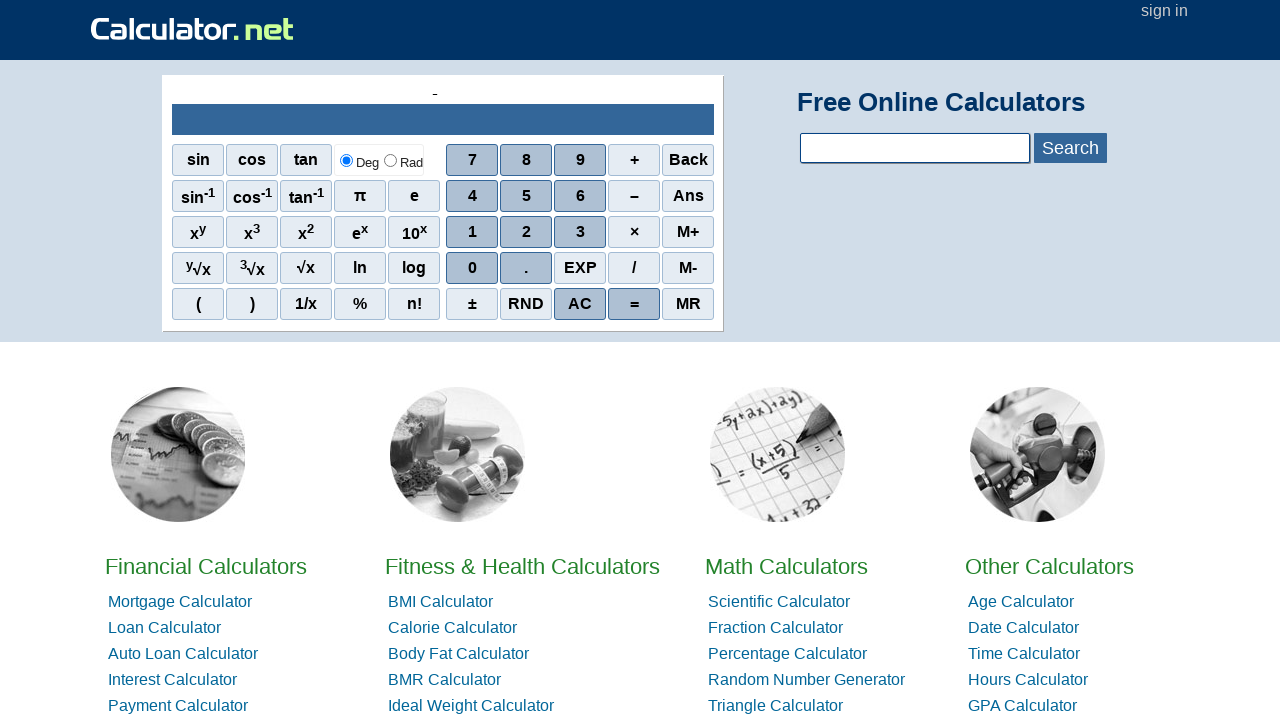

Clicked digit 2 at (526, 232) on xpath=//span[contains(text(),'2')]
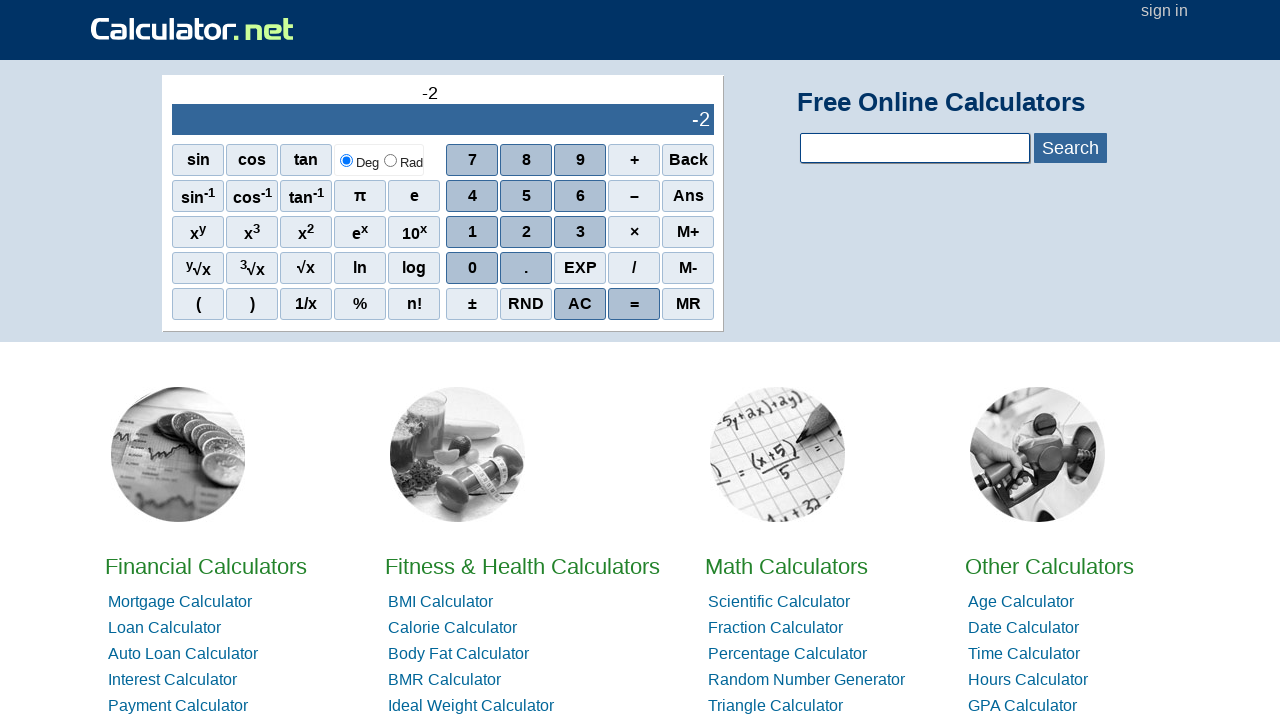

Clicked digit 3 at (580, 232) on xpath=//span[contains(text(),'3')]
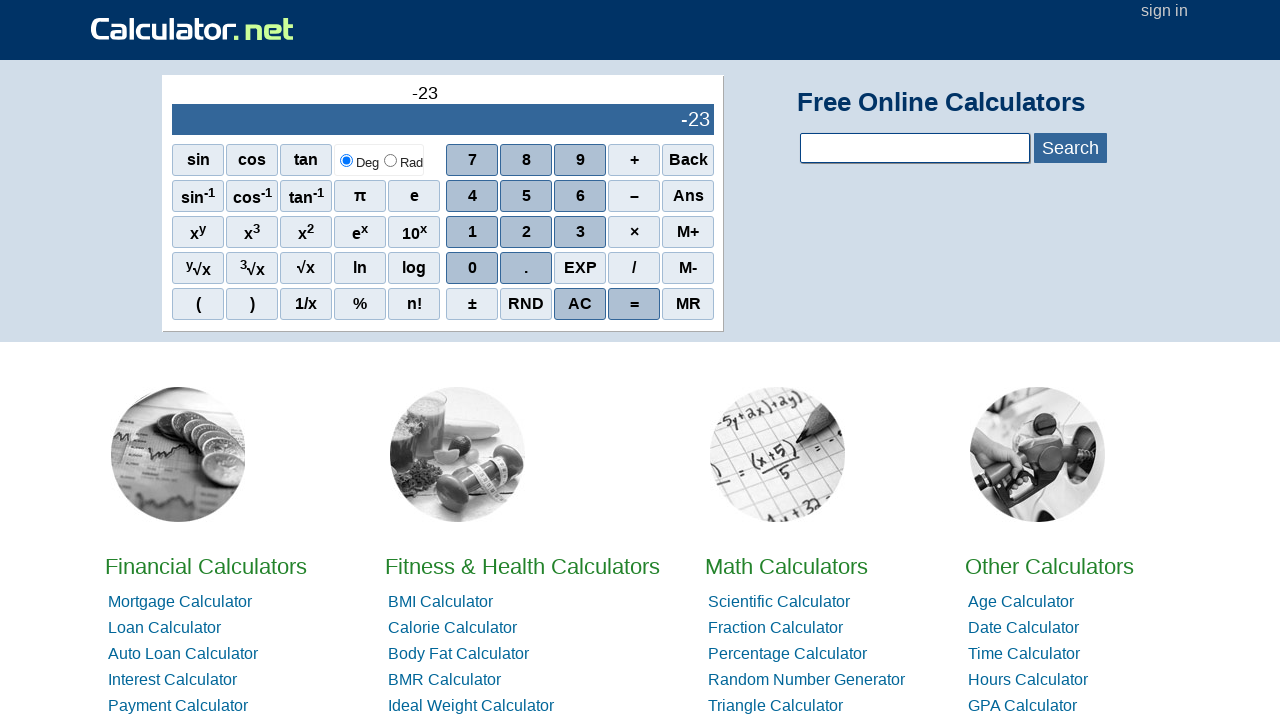

Clicked digit 4 at (472, 196) on xpath=//span[contains(text(),'4')]
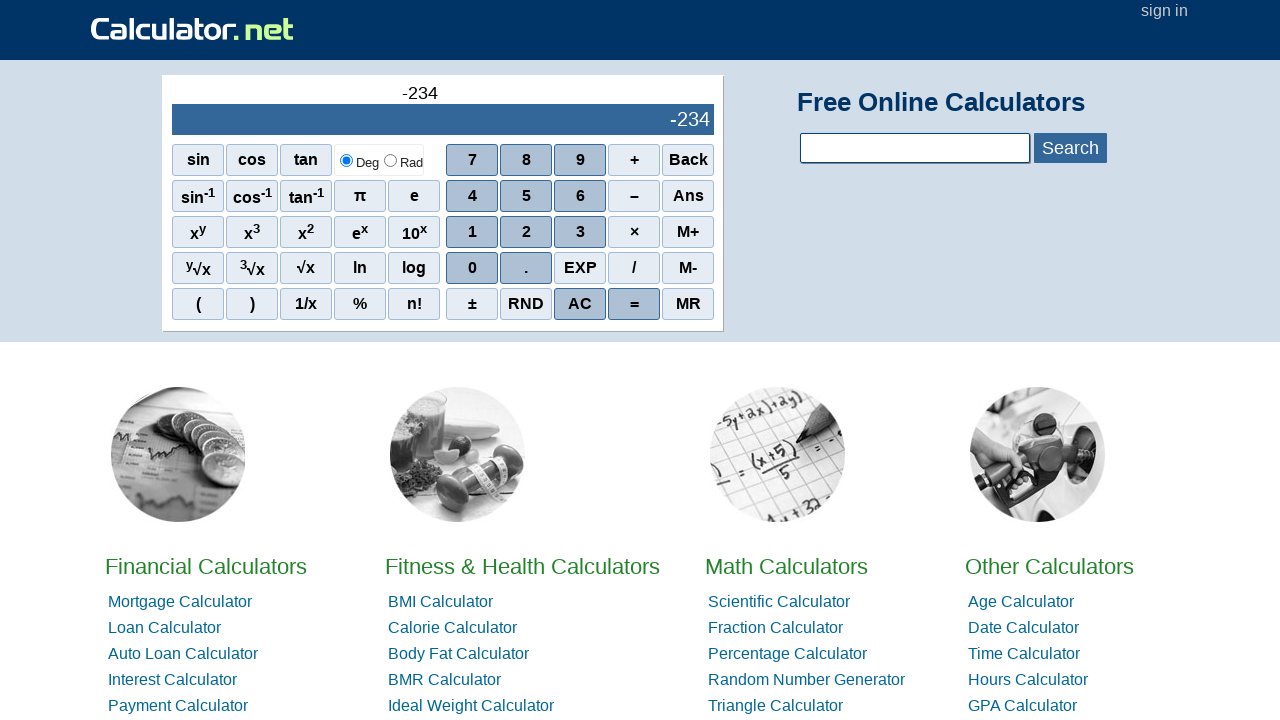

Clicked digit 2 at (526, 232) on xpath=//span[contains(text(),'2')]
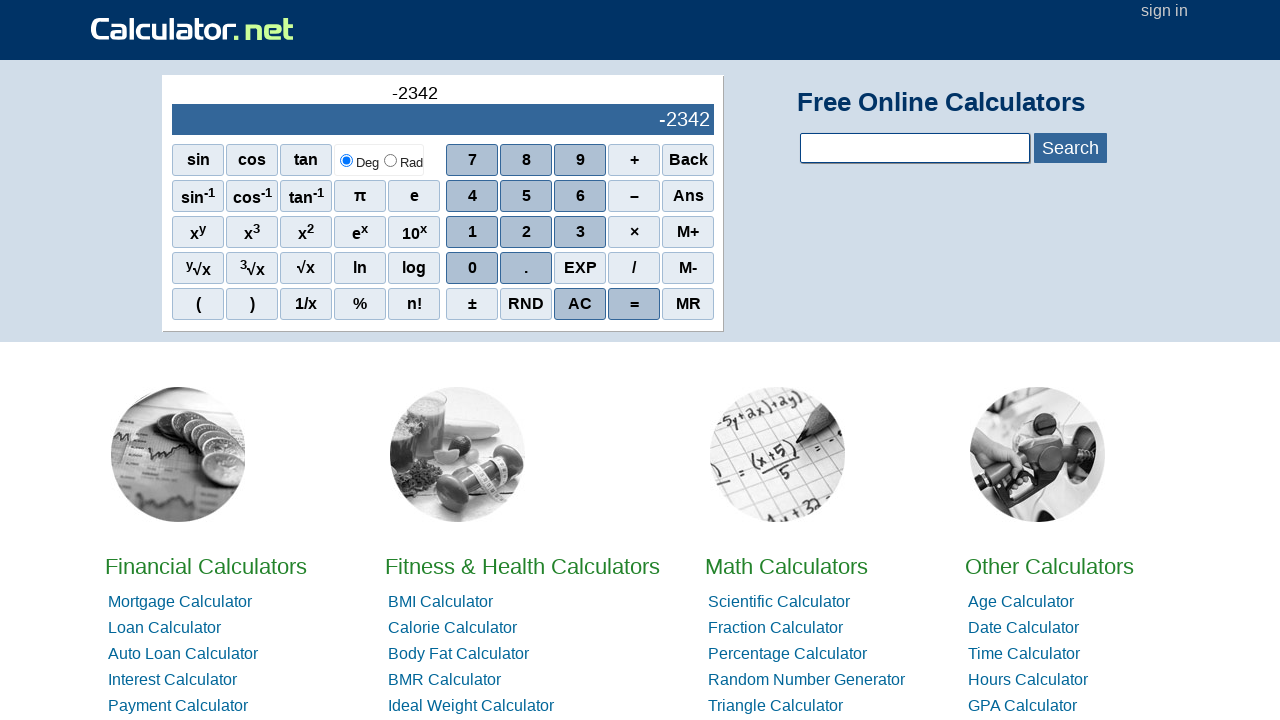

Clicked digit 3 at (580, 232) on xpath=//span[contains(text(),'3')]
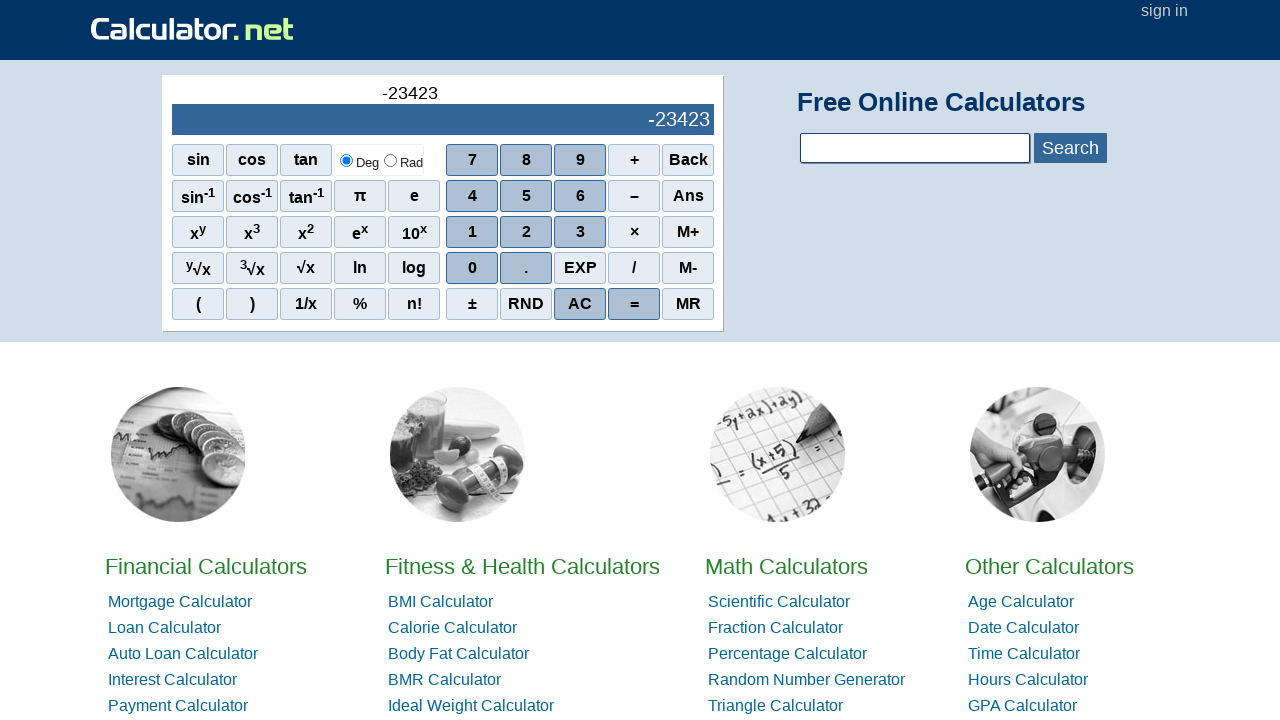

Entered first number -234234 at (472, 196) on xpath=//span[contains(text(),'4')]
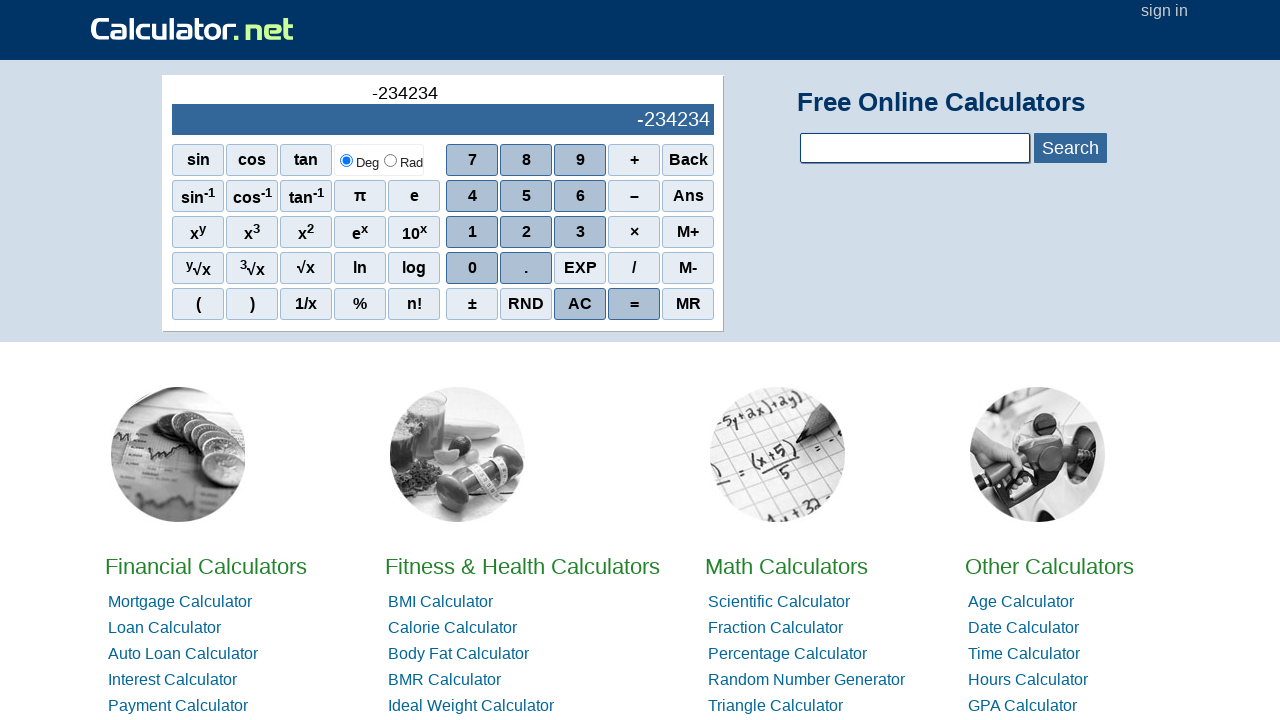

Clicked addition operator at (634, 160) on xpath=//tbody/tr[2]/td[2]/div[1]/div[1]/span[4]
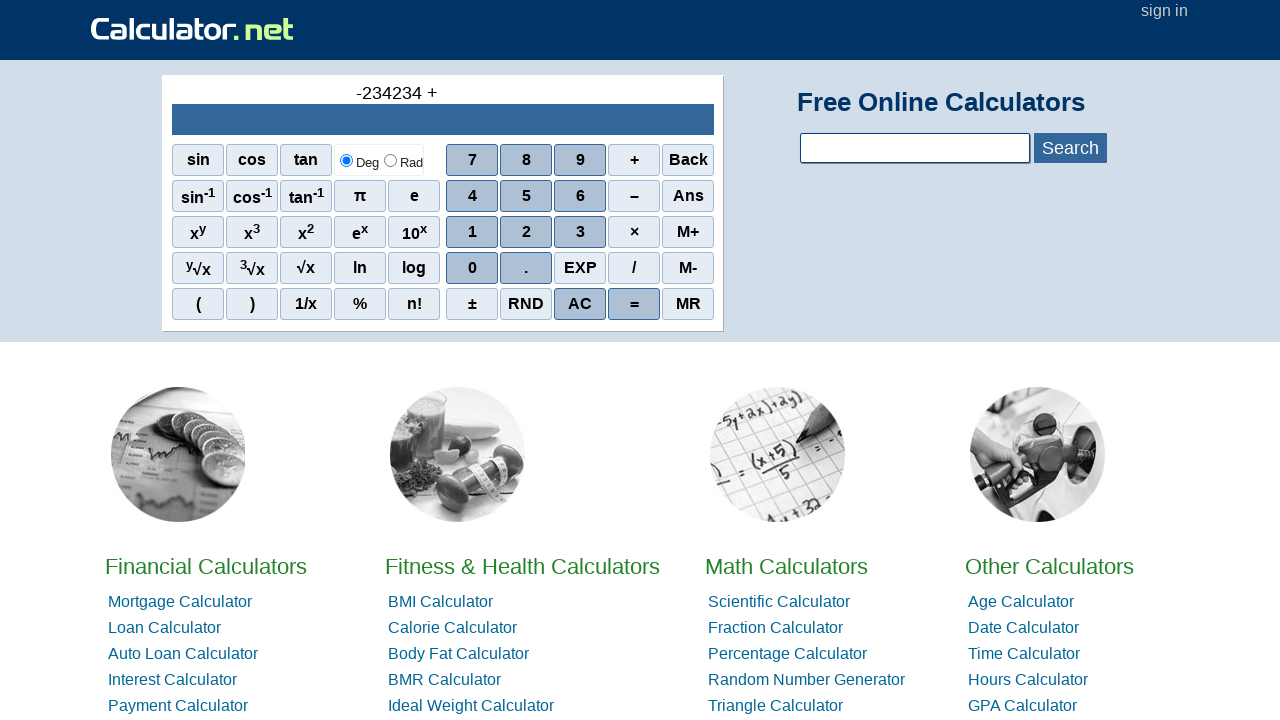

Clicked digit 3 at (580, 232) on xpath=//span[contains(text(),'3')]
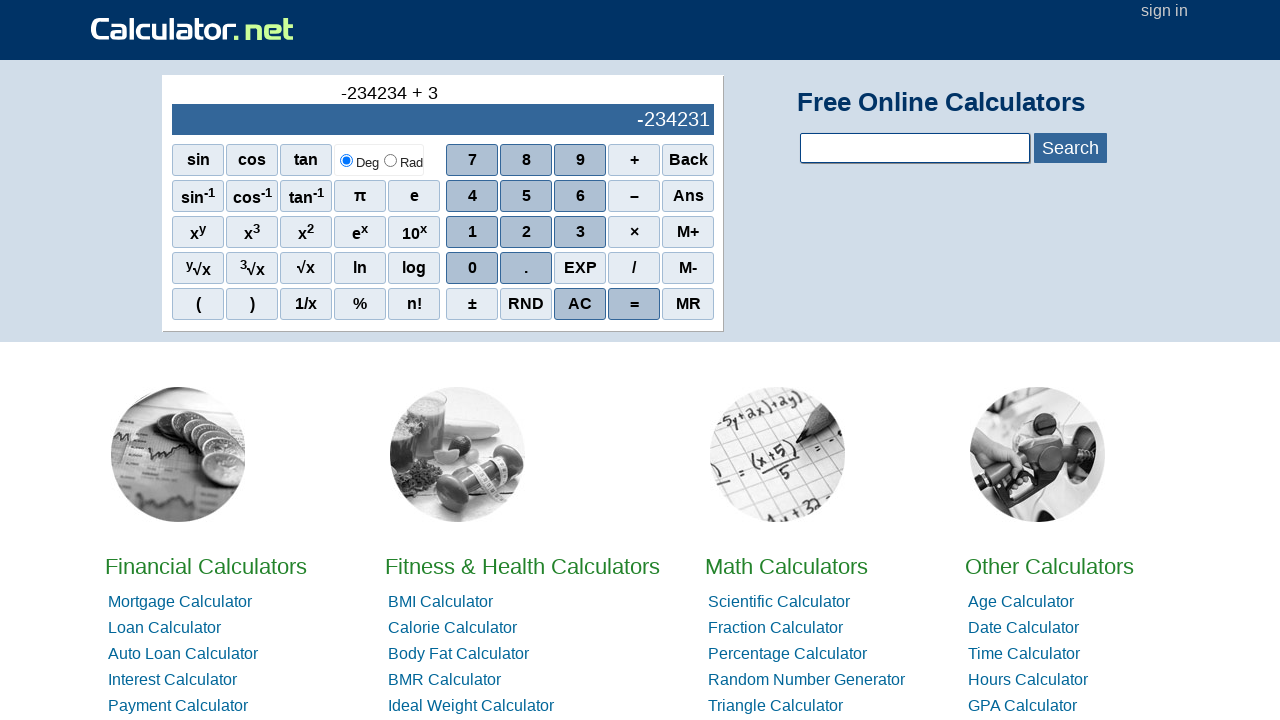

Clicked digit 4 at (472, 196) on xpath=//span[contains(text(),'4')]
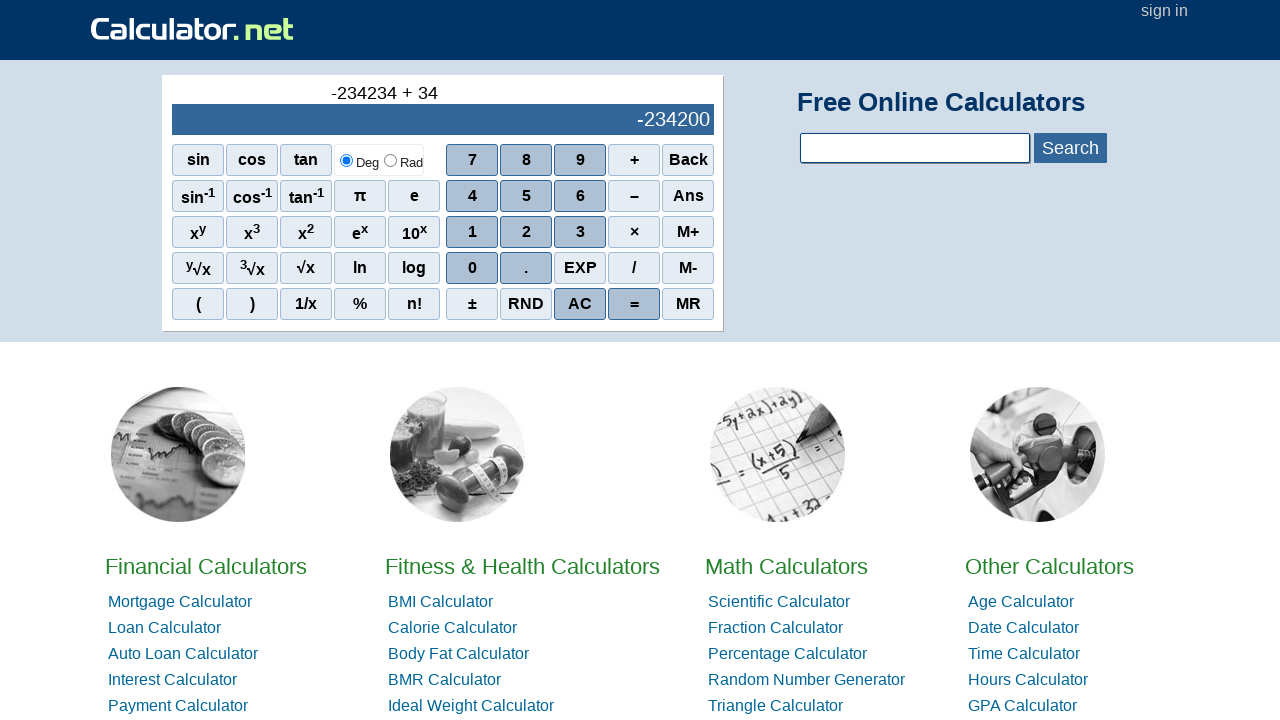

Clicked digit 5 at (526, 196) on xpath=//span[contains(text(),'5')]
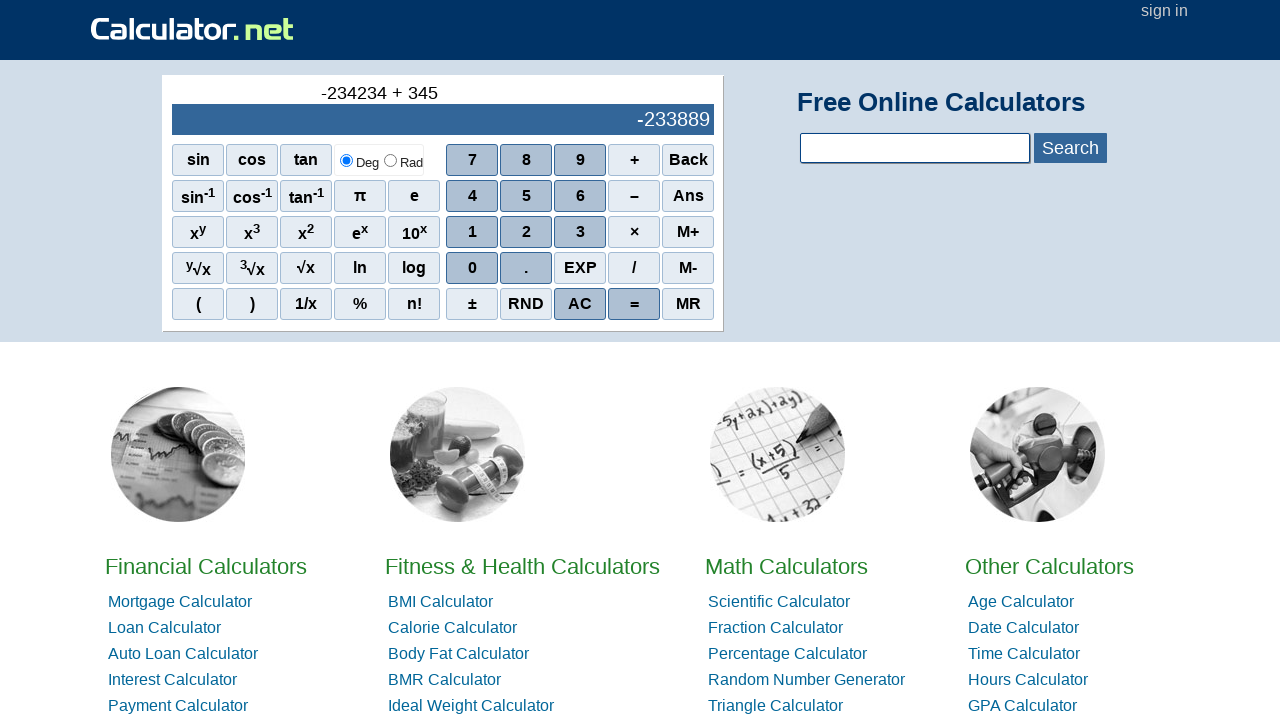

Clicked digit 3 at (580, 232) on xpath=//span[contains(text(),'3')]
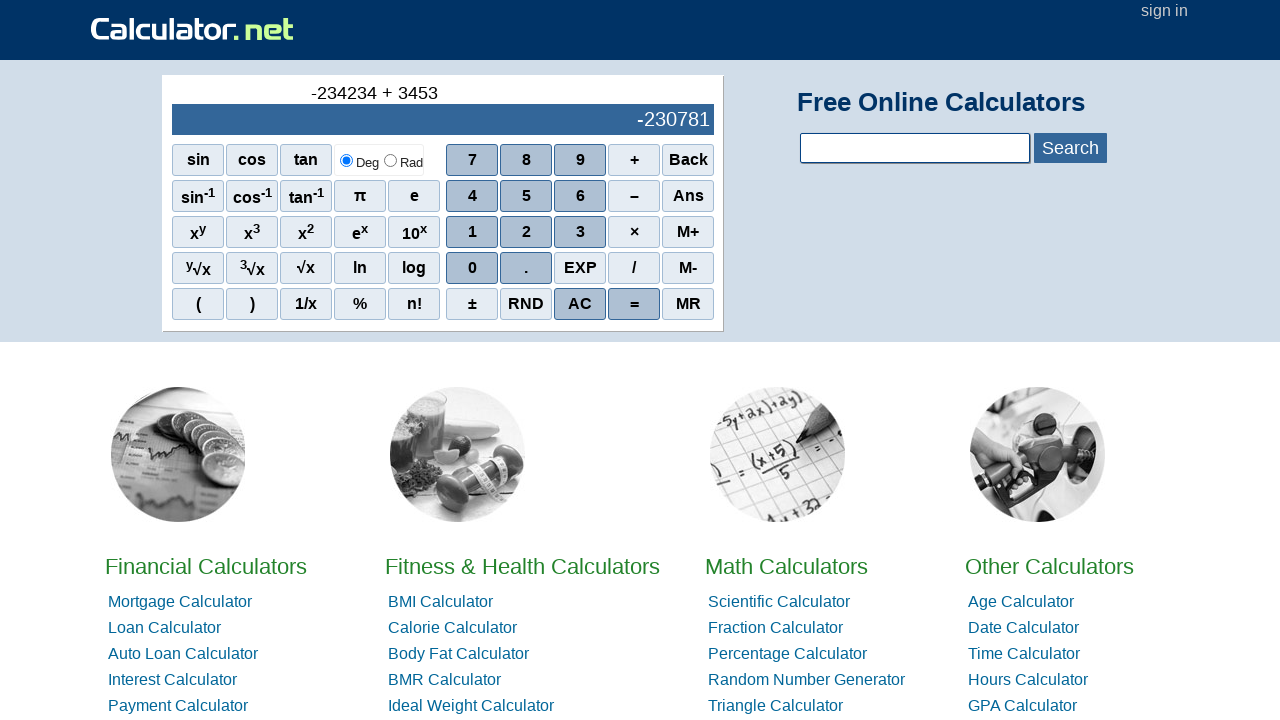

Clicked digit 4 at (472, 196) on xpath=//span[contains(text(),'4')]
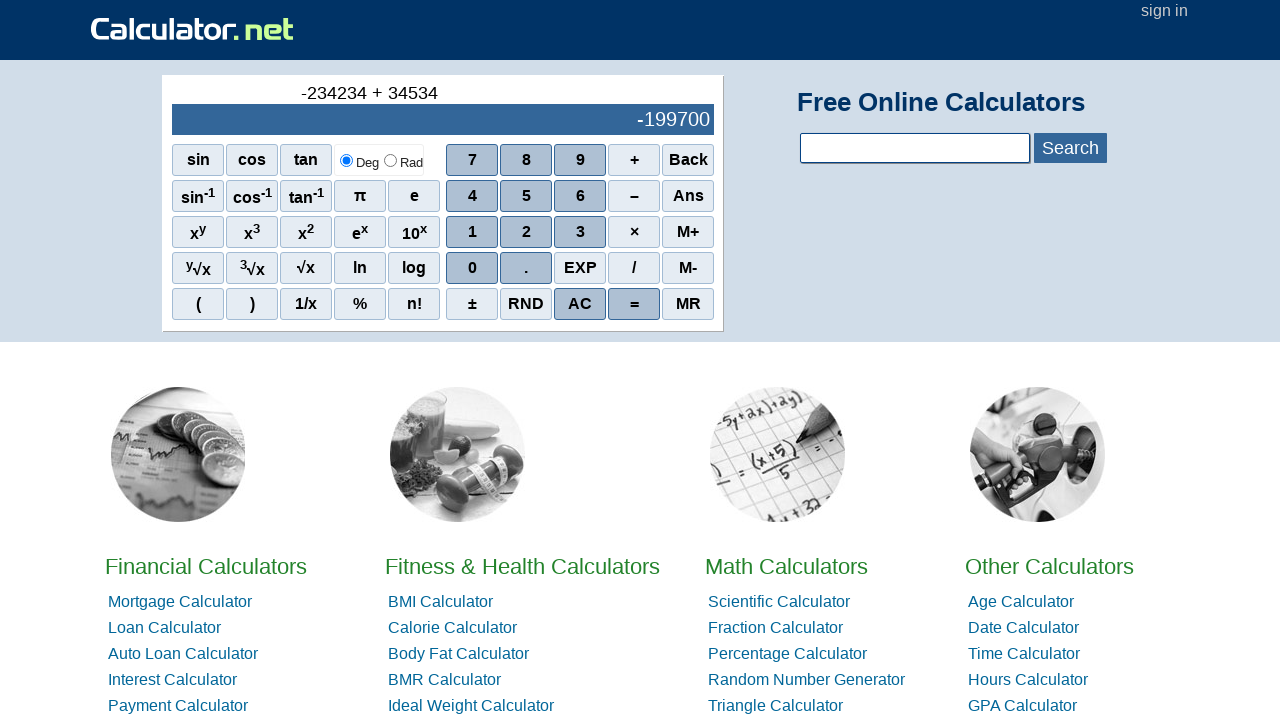

Entered second number 345345 at (526, 196) on xpath=//span[contains(text(),'5')]
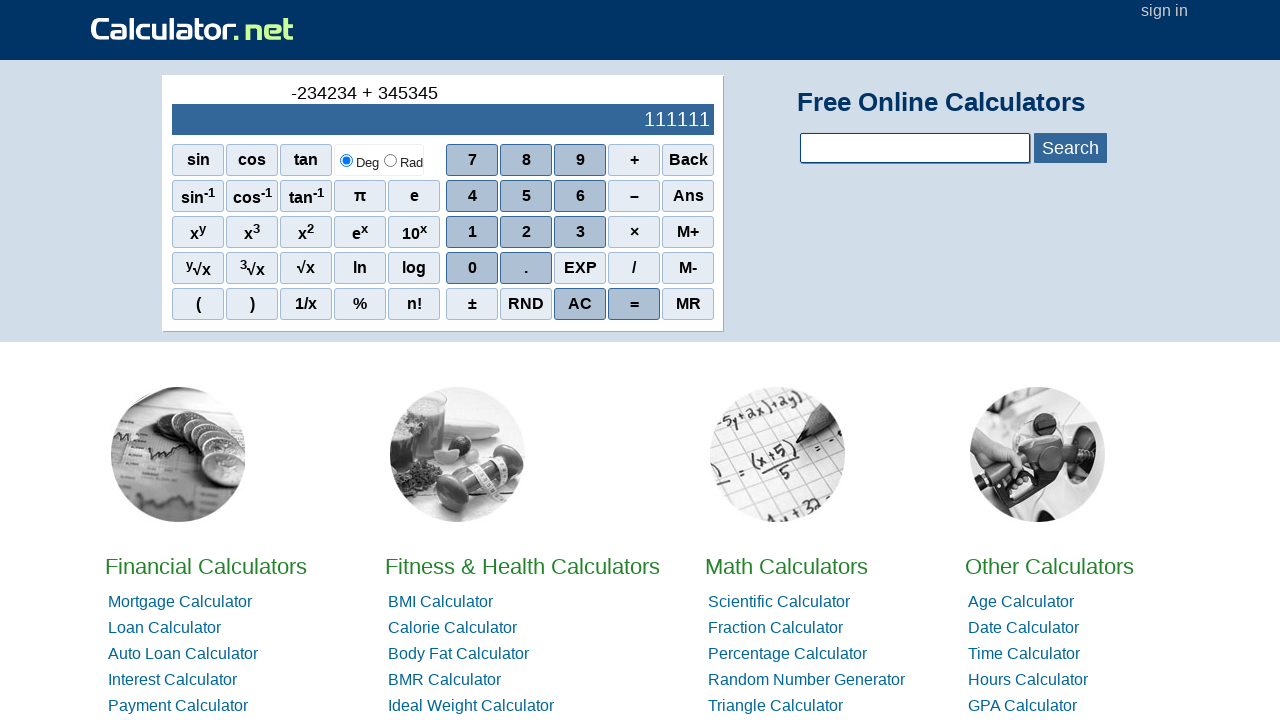

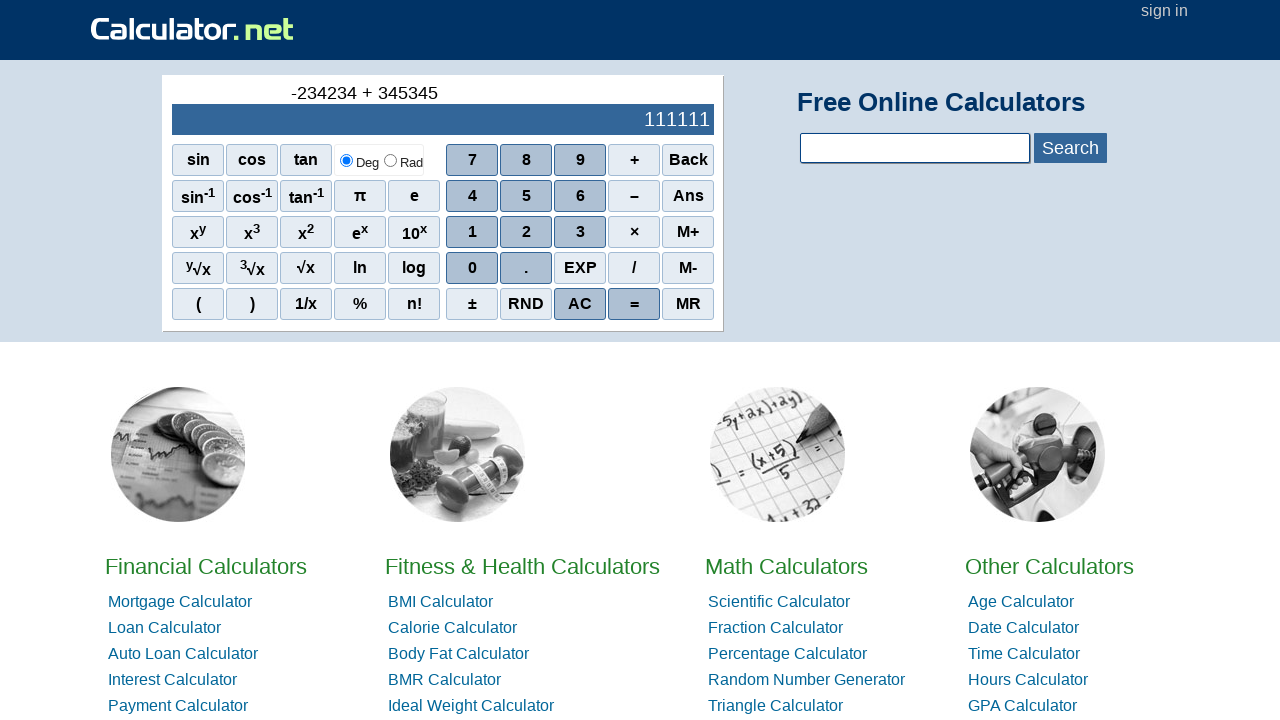